Tests an e-commerce site by searching for products containing "ca", verifying search results, and adding specific items to cart

Starting URL: https://rahulshettyacademy.com/seleniumPractise/#/

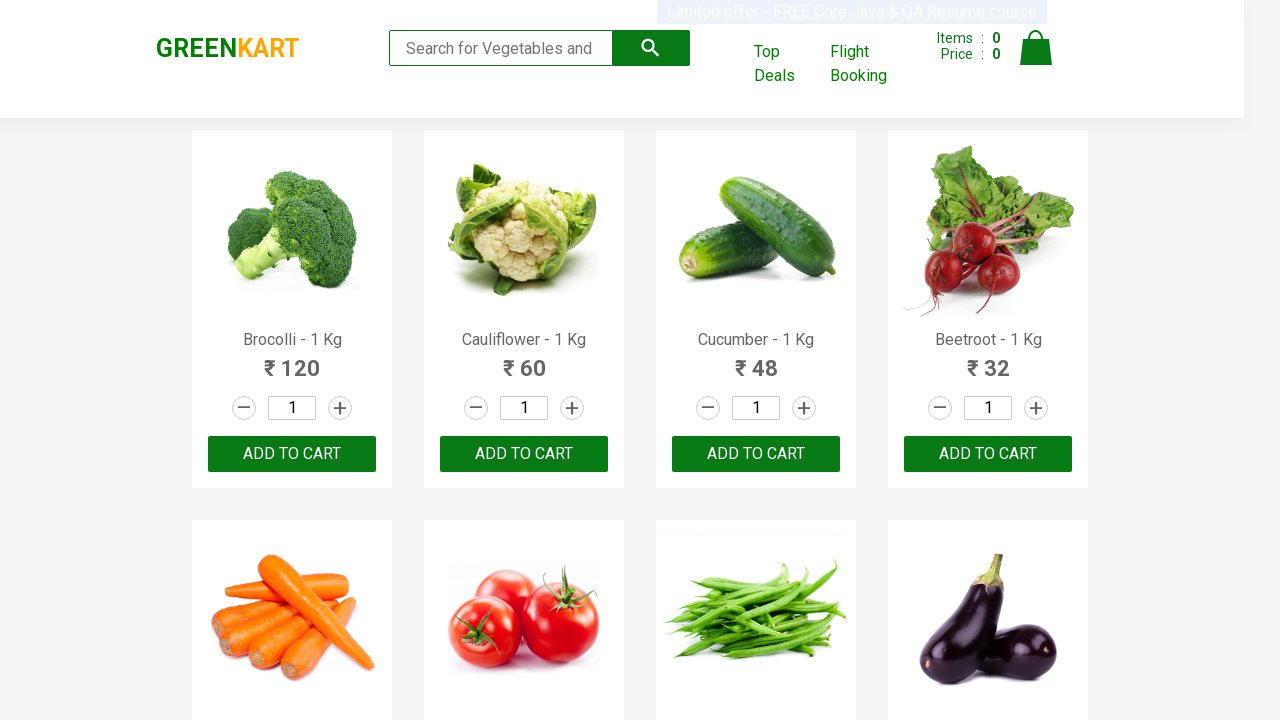

Filled search field with 'ca' on .search-keyword
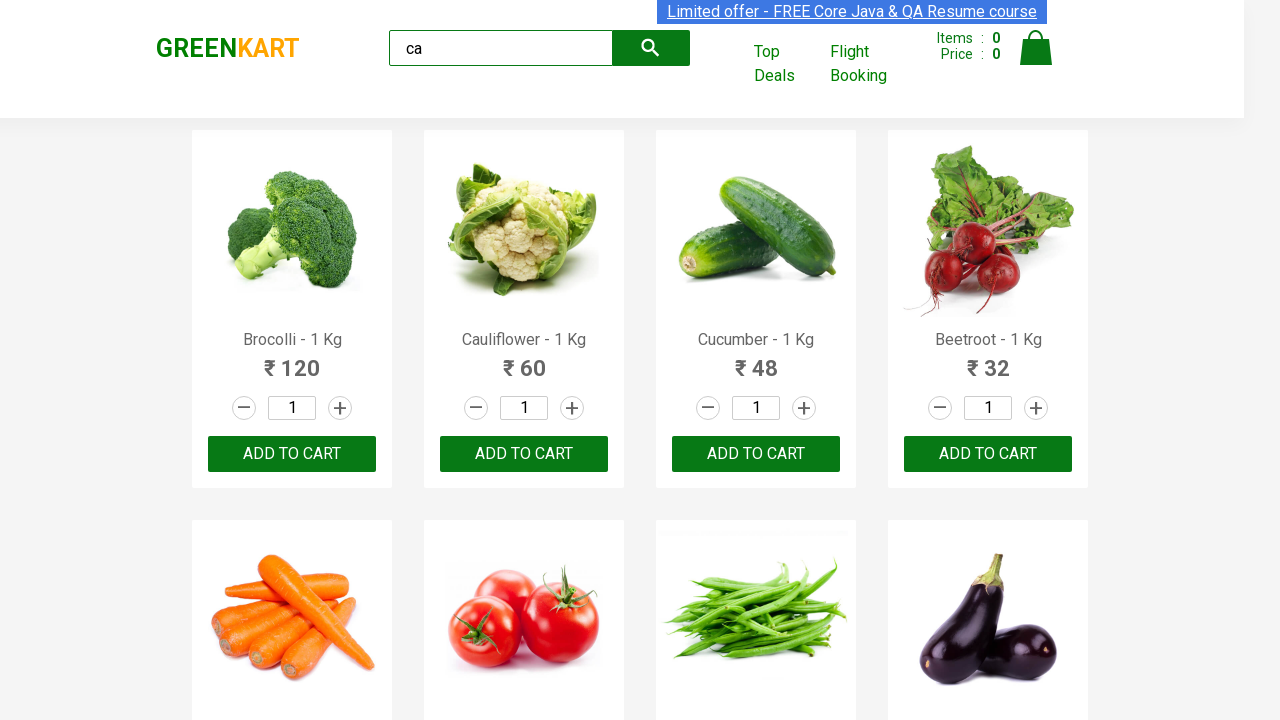

Waited 2 seconds for search results to update
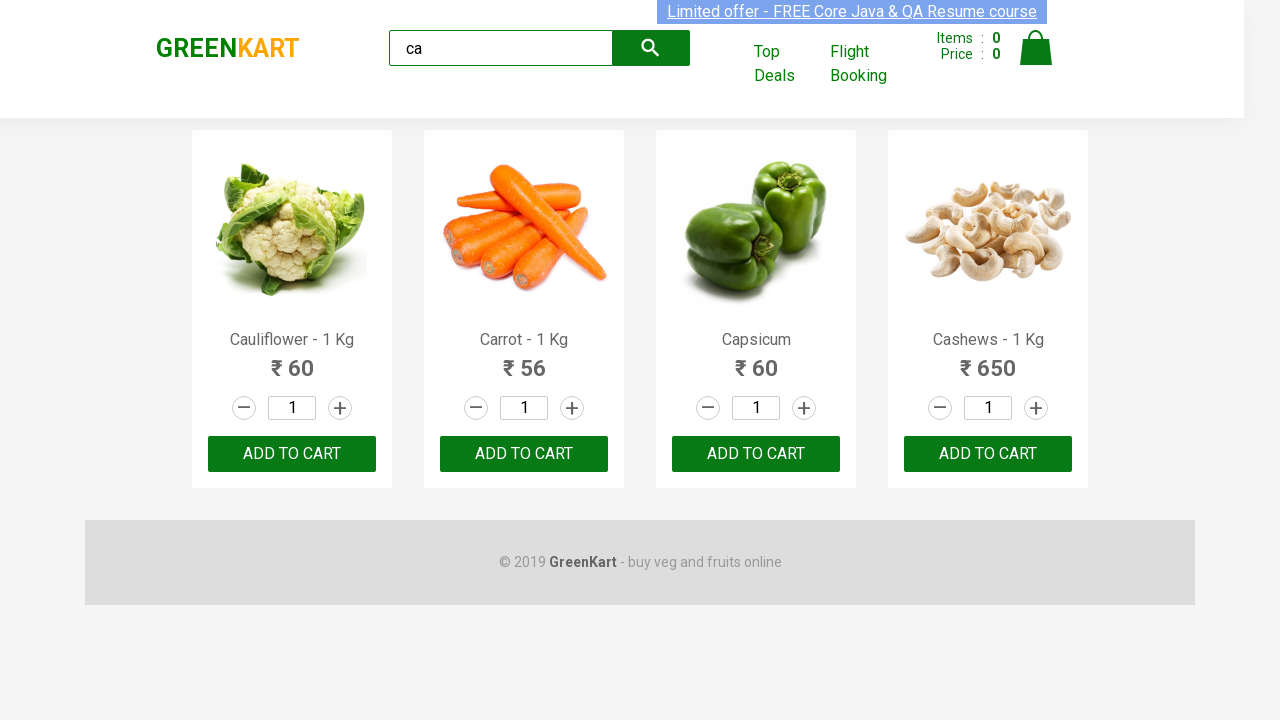

Search results with visible products loaded
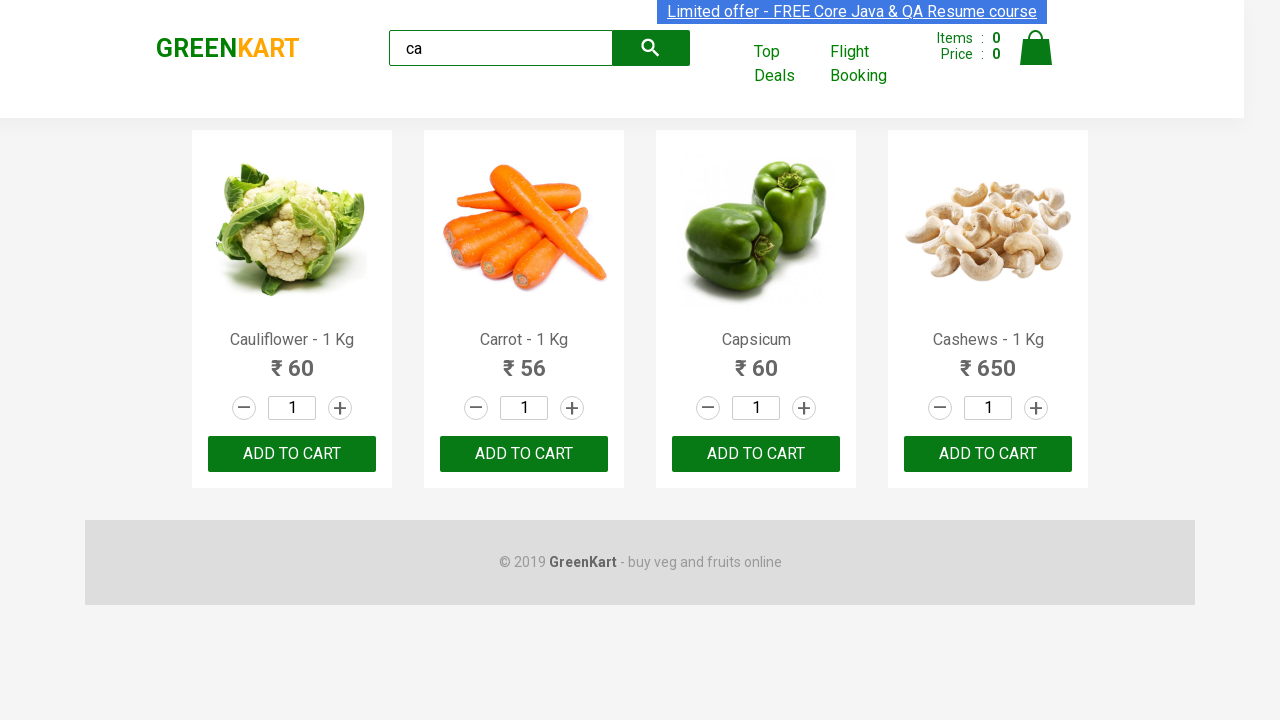

Added the third visible product to cart at (756, 454) on .products .product >> nth=2 >> internal:text="ADD TO CART"i
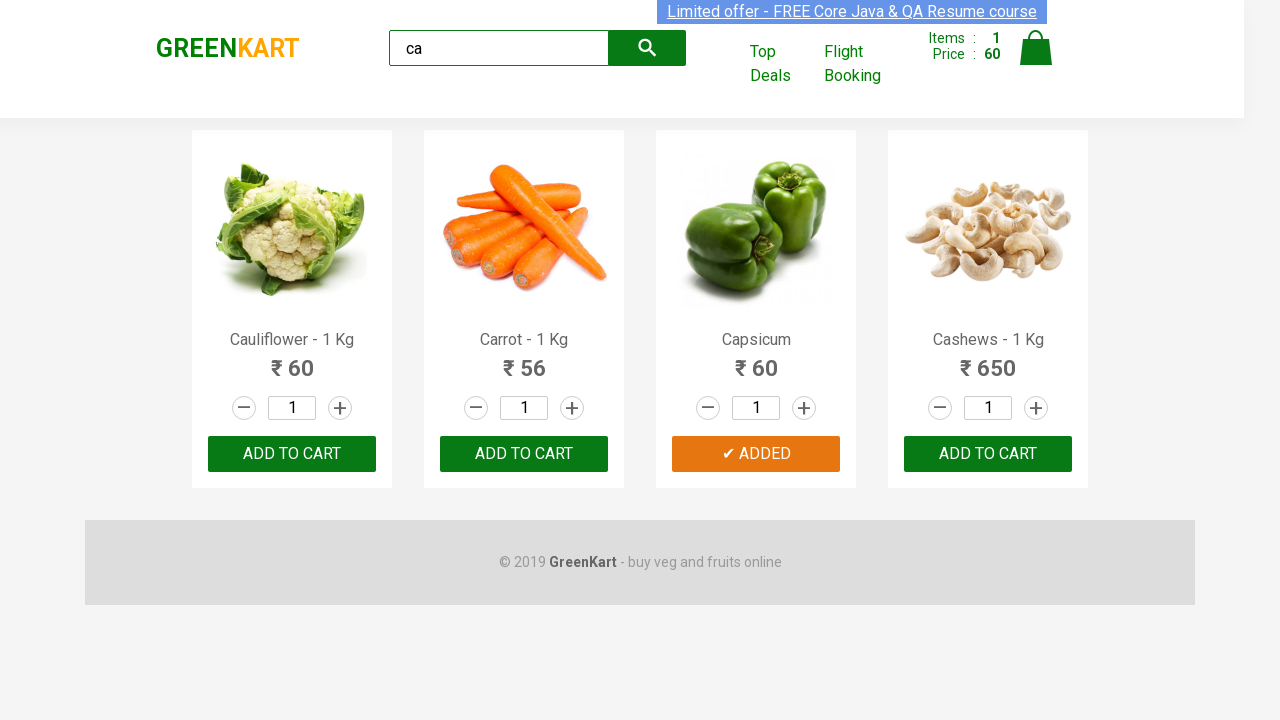

Retrieved all visible products from search results
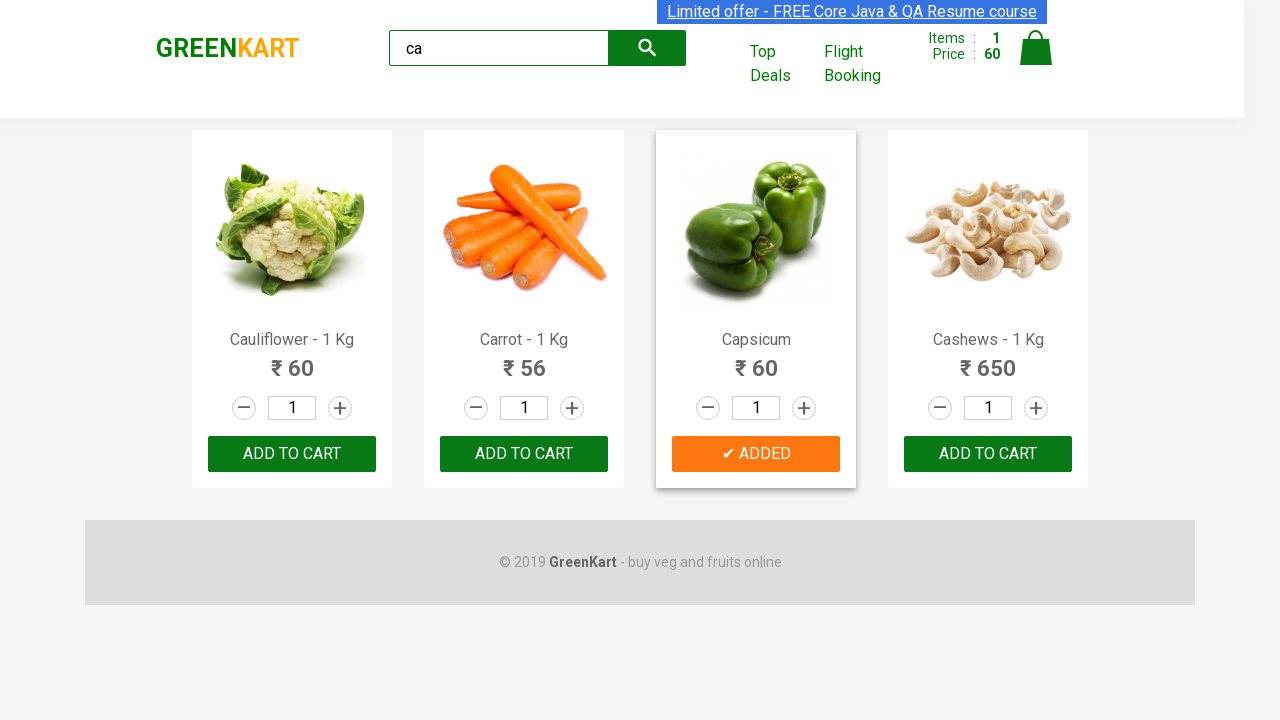

Checked product name: Cauliflower - 1 Kg
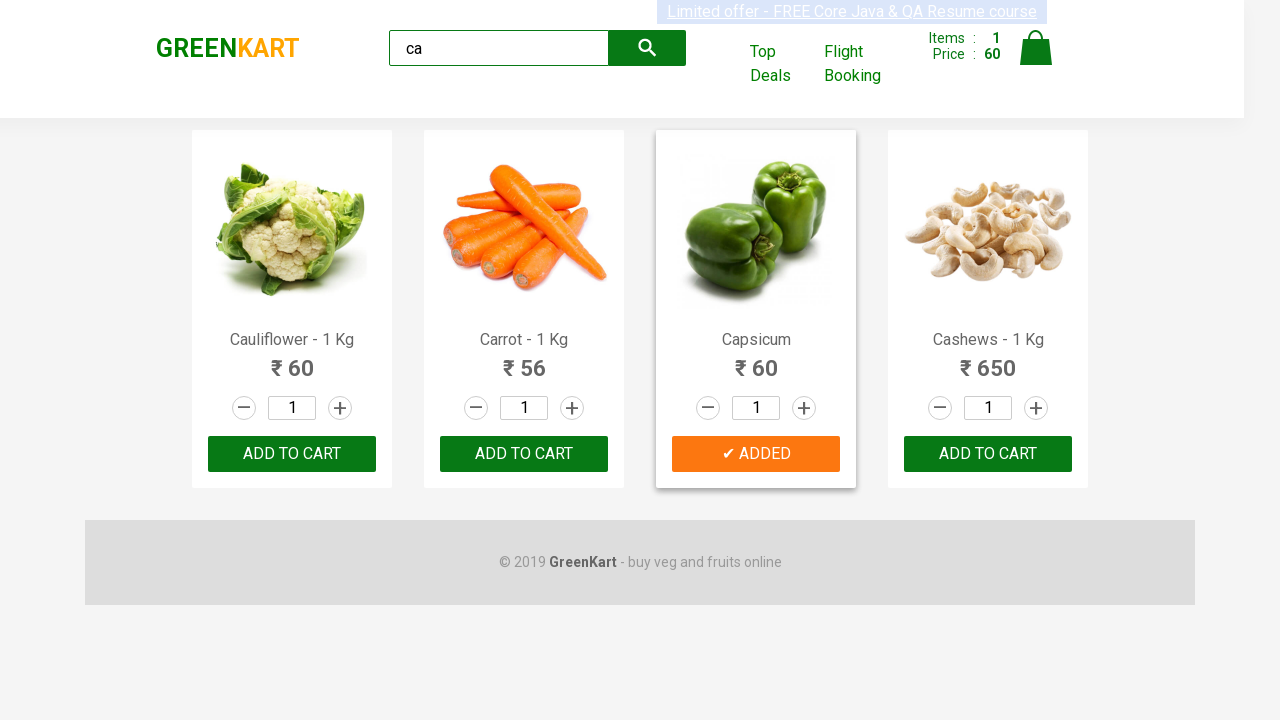

Checked product name: Carrot - 1 Kg
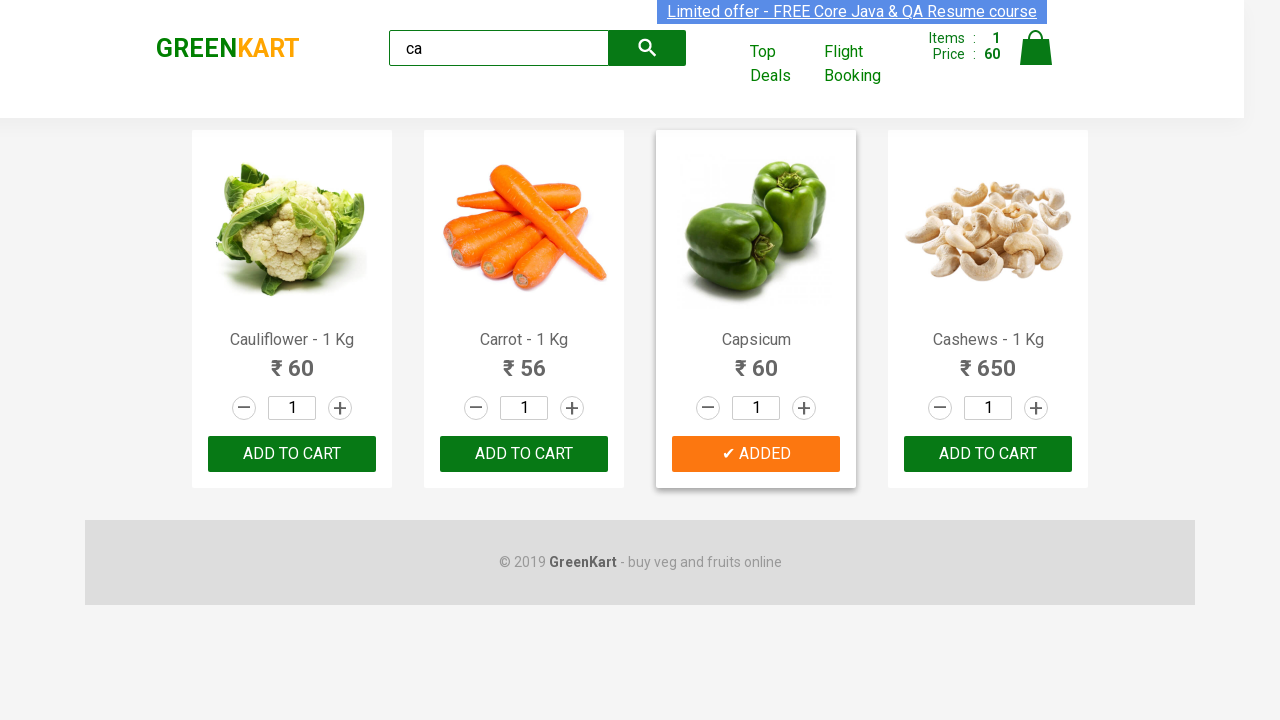

Checked product name: Capsicum
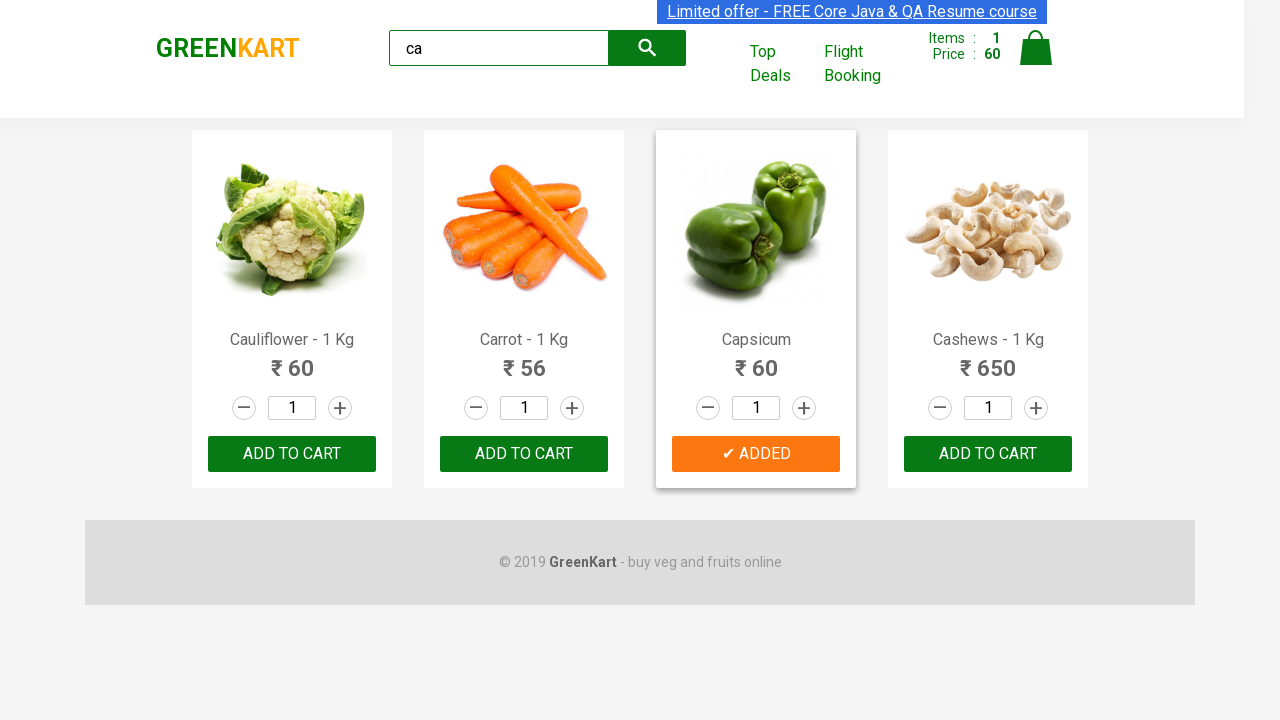

Checked product name: Cashews - 1 Kg
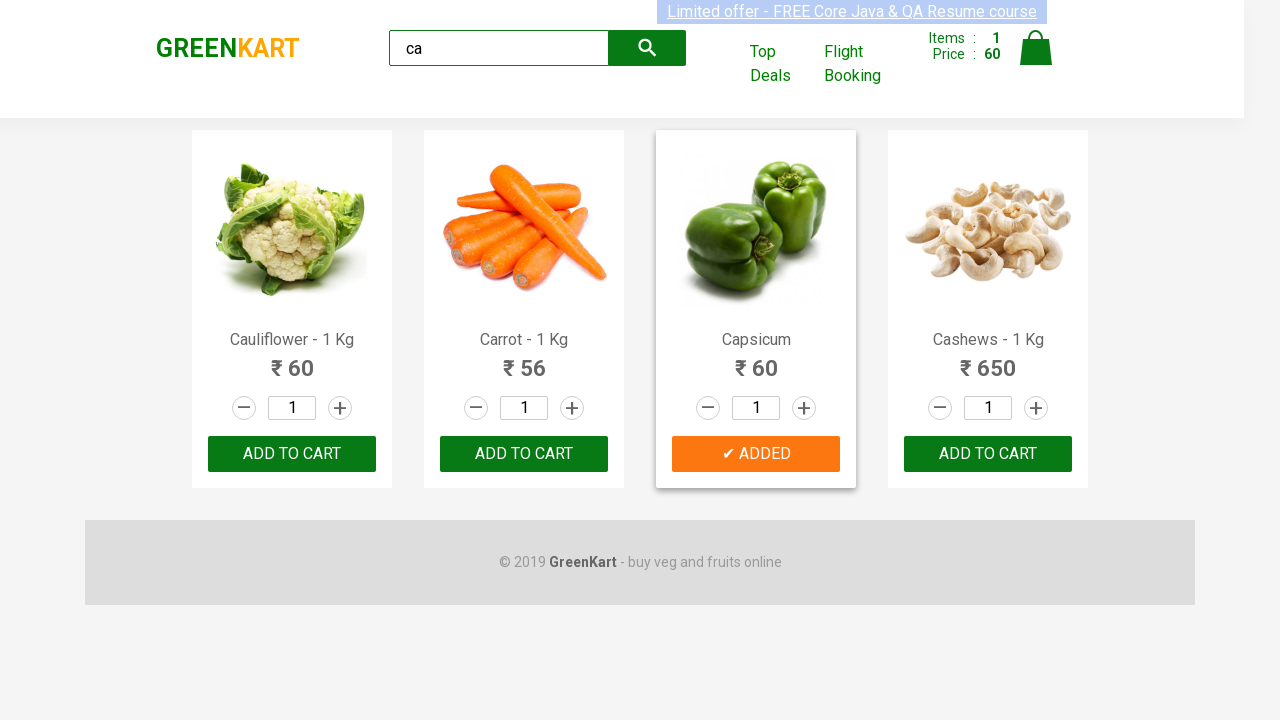

Added Cashews product to cart at (988, 454) on .products .product >> nth=3 >> button
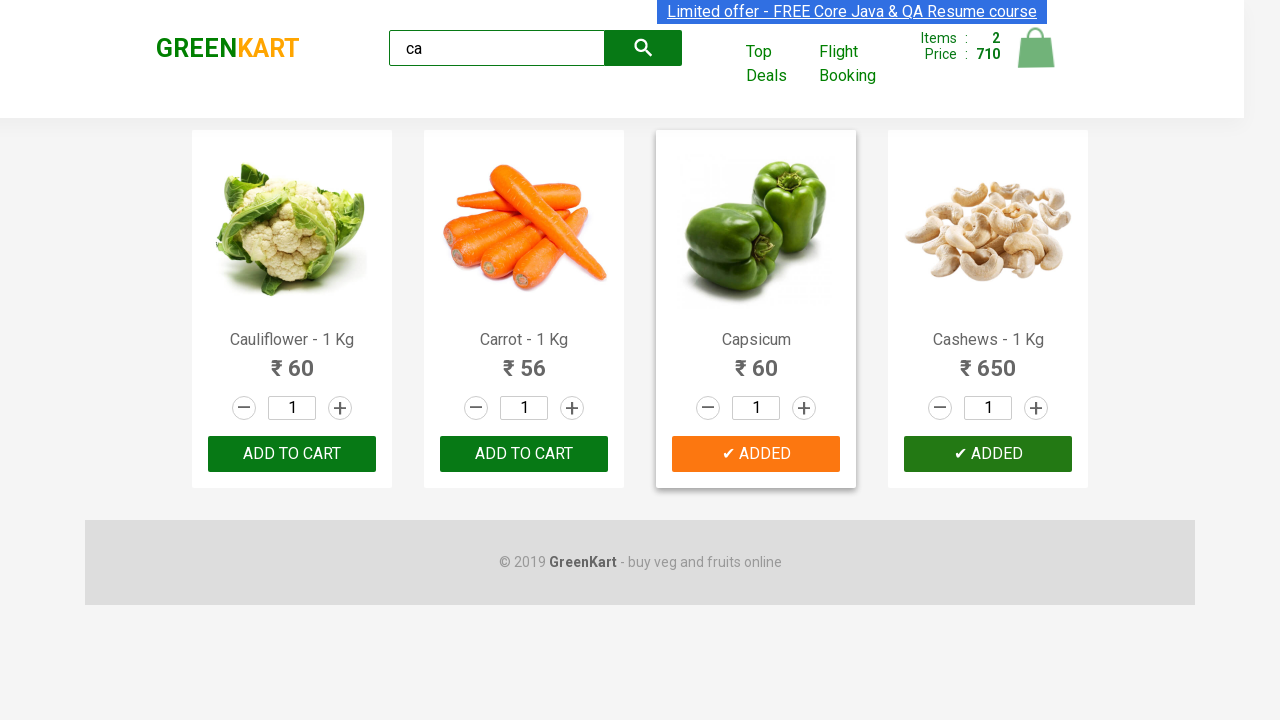

Verified brand text is 'GREENKART'
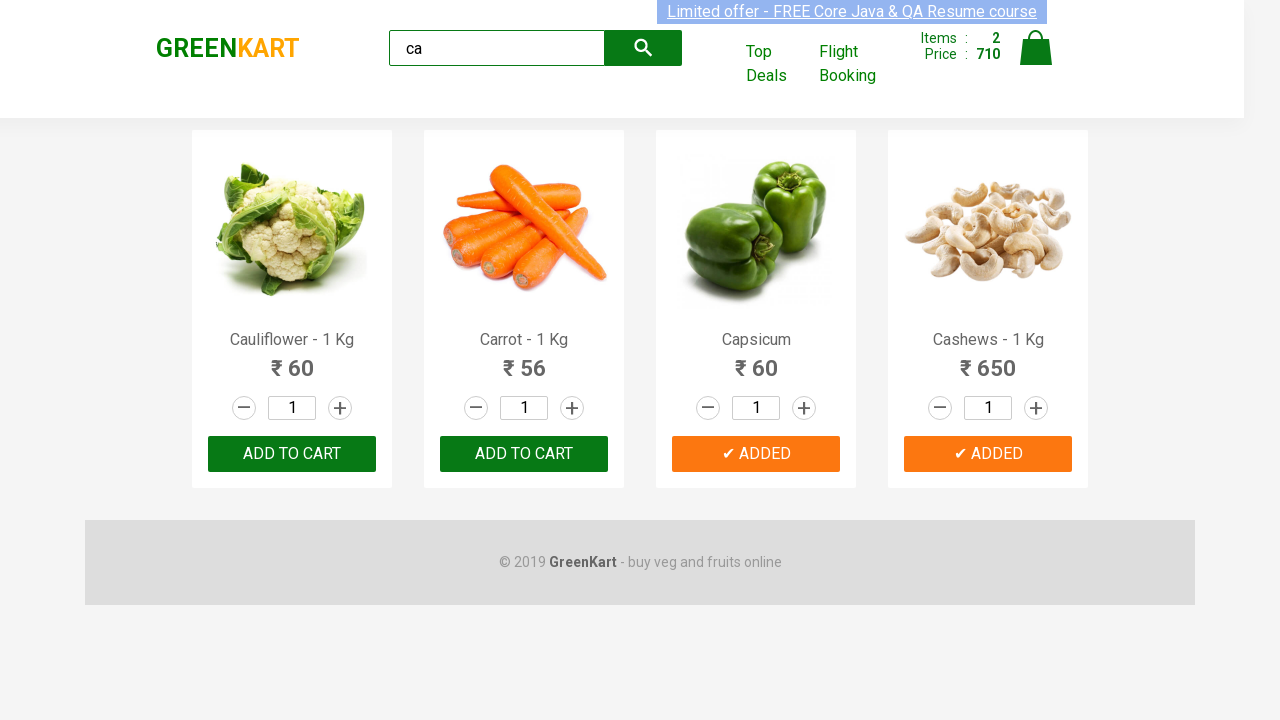

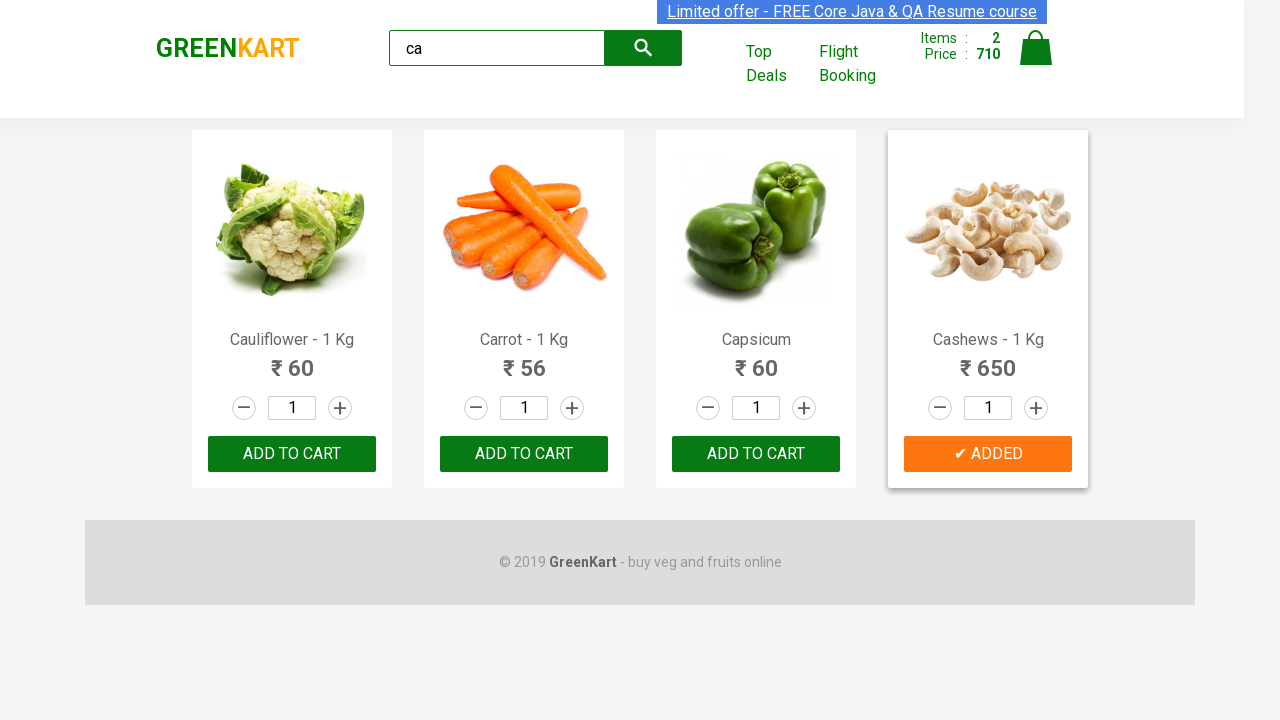